Tests JavaScript confirm dialog by triggering it and dismissing it

Starting URL: http://the-internet.herokuapp.com/

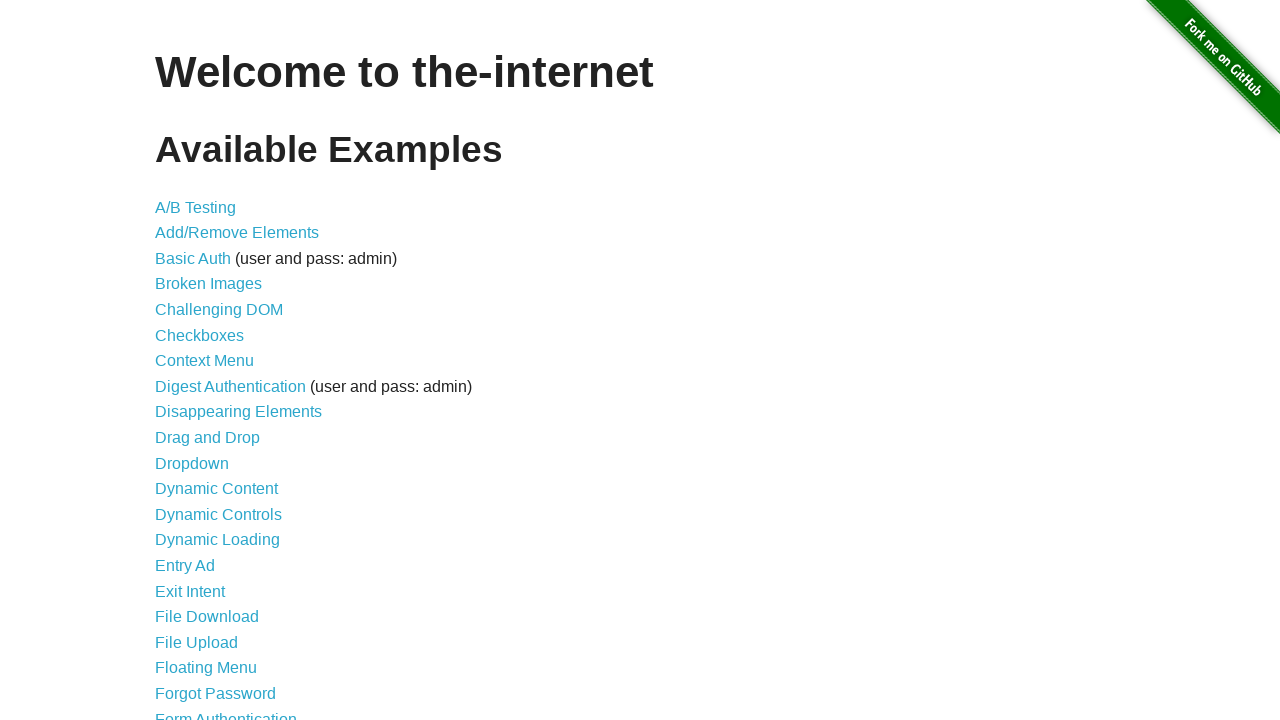

Navigated to The Internet Herokuapp home page
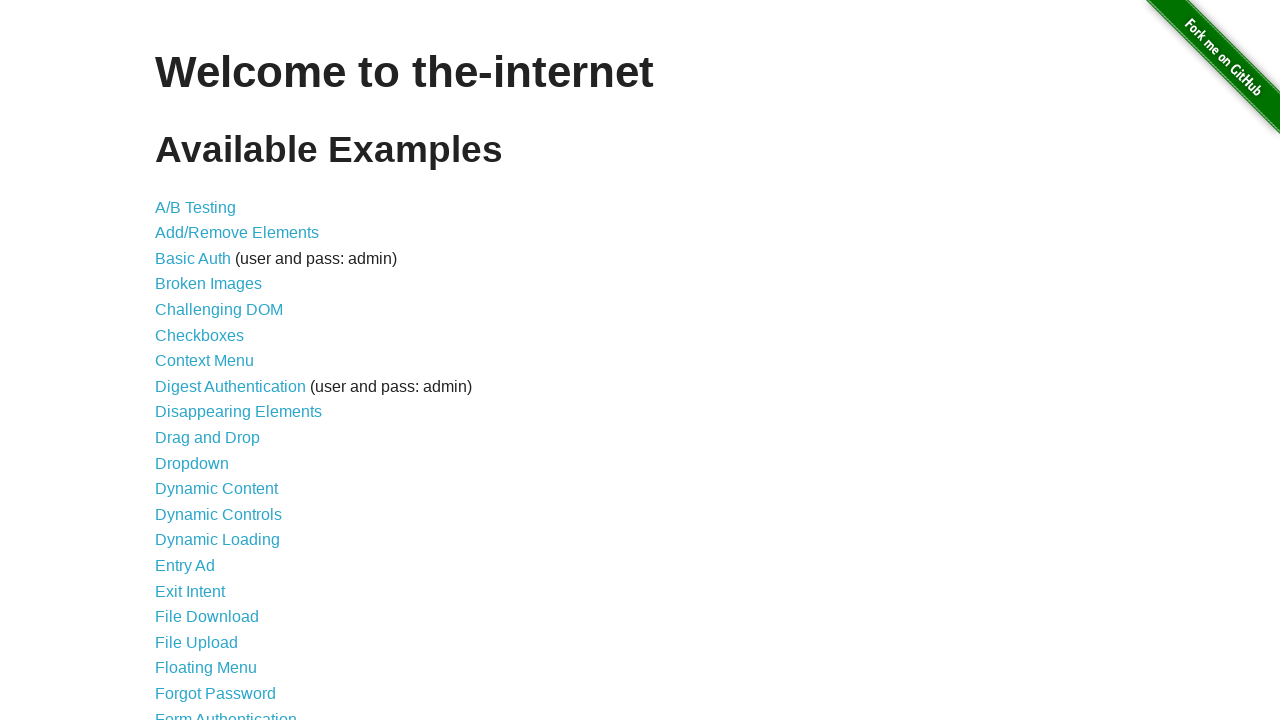

Clicked on JavaScript Alerts link at (214, 361) on text=JavaScript Alerts
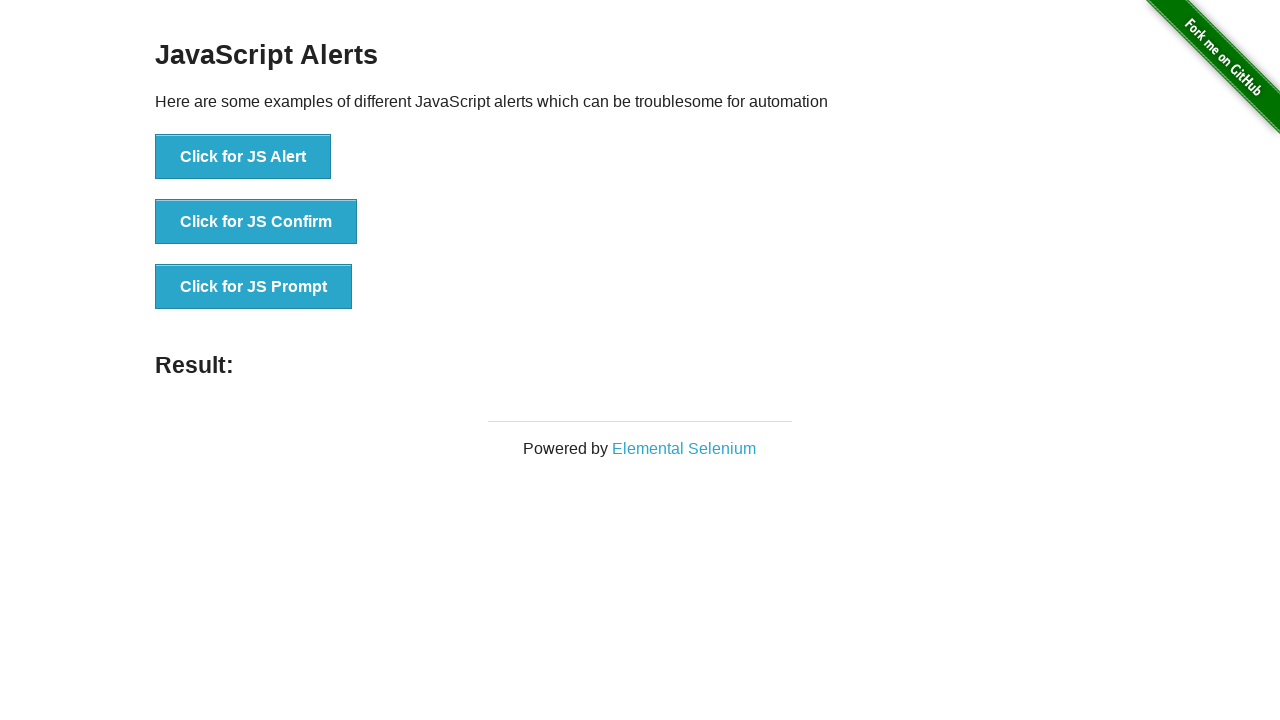

Set up dialog handler to dismiss confirm dialogs
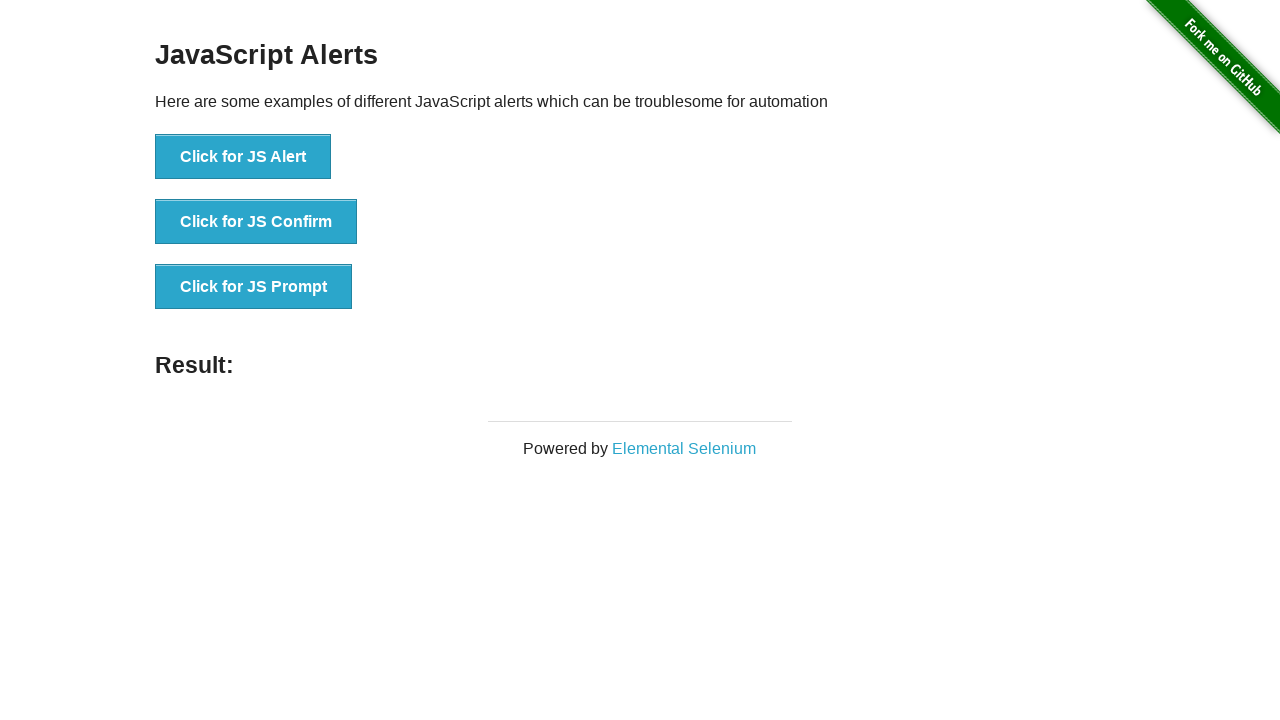

Clicked button to trigger JavaScript confirm dialog at (256, 222) on button[onclick='jsConfirm()']
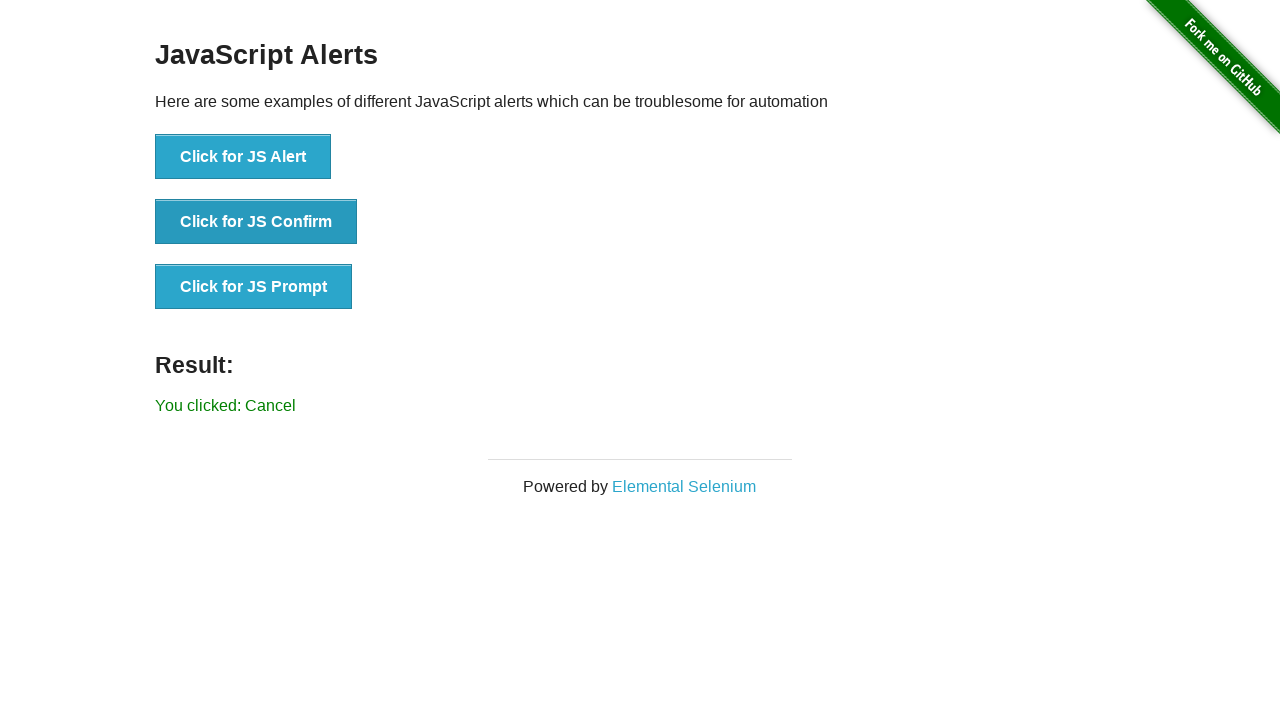

Confirm dialog was dismissed and result message appeared
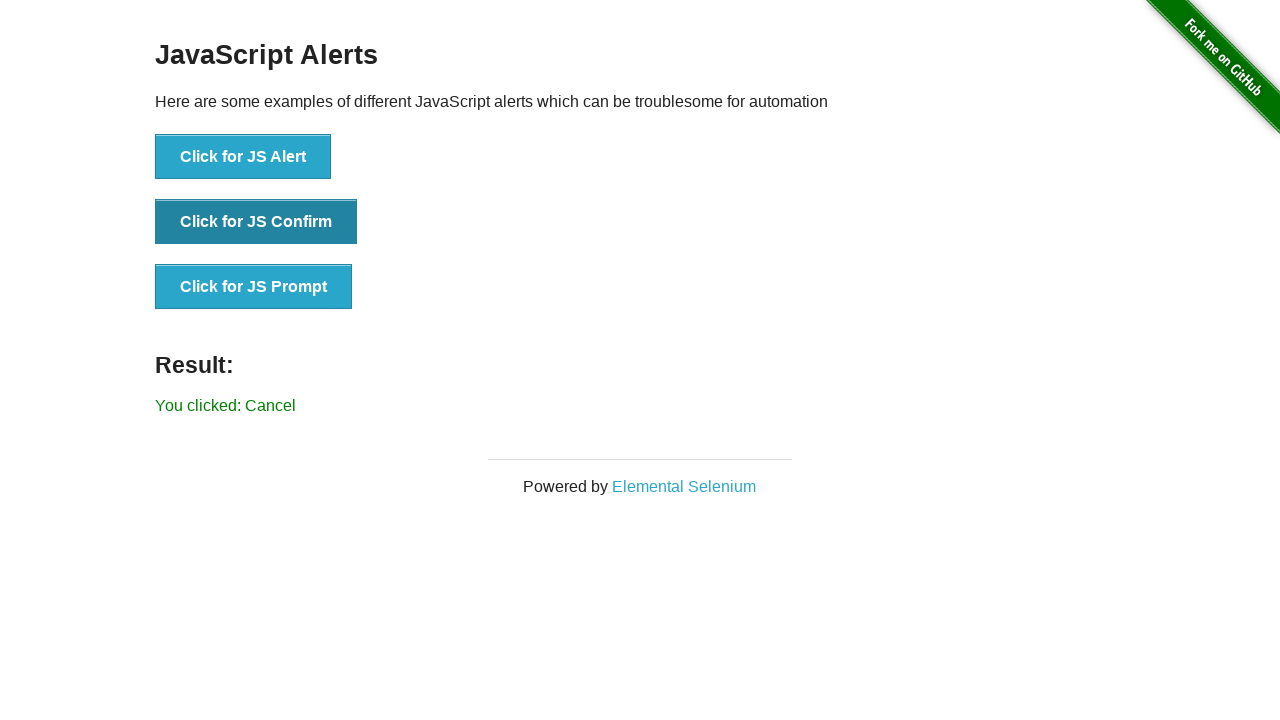

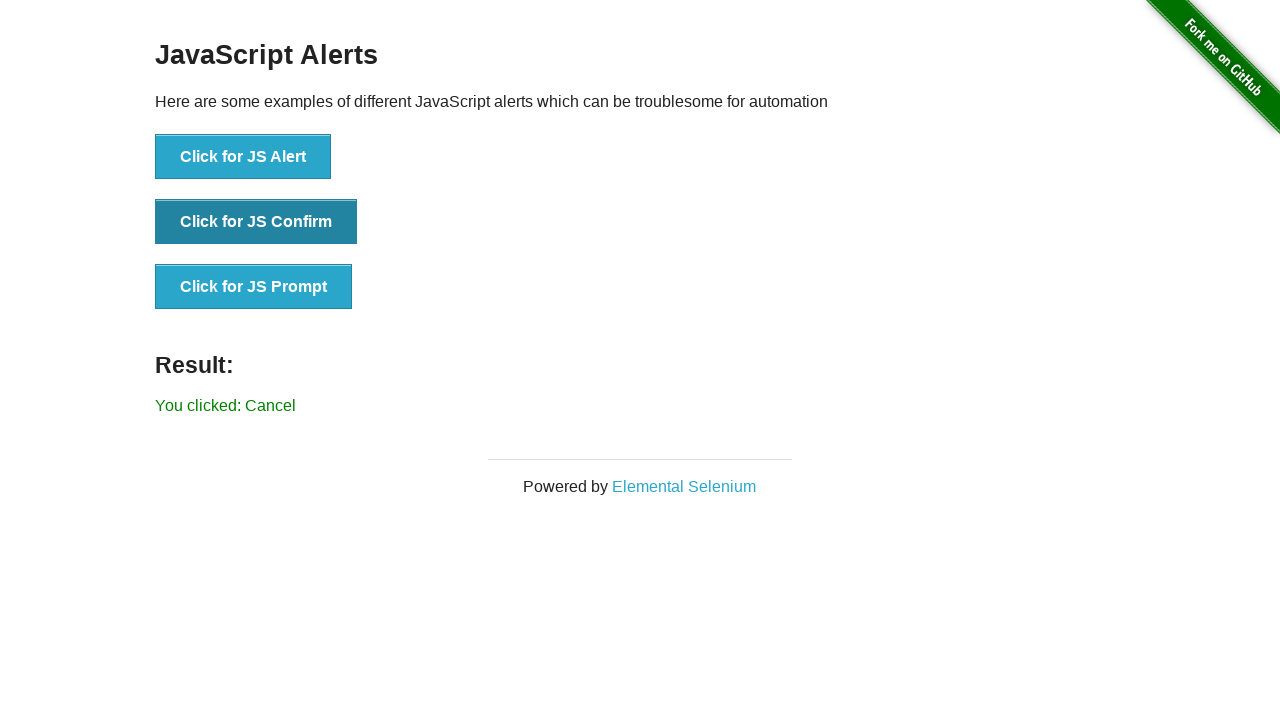